Tests advanced window handling by clicking buttons that open Instagram, Facebook, and combined popups, then iterates through all opened windows, prints their titles, closes them, and returns to the main page to click the Instagram button again.

Starting URL: https://syntaxprojects.com/window-popup-modal-demo.php

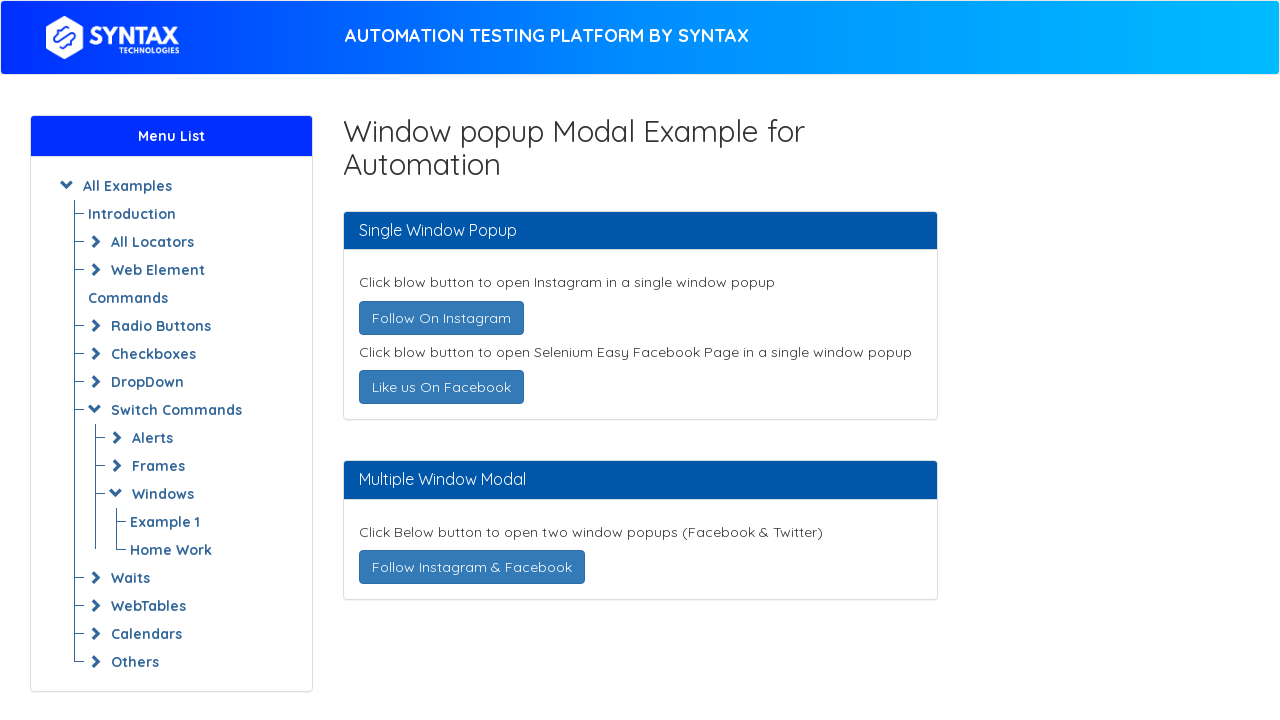

Clicked 'Follow On Instagram' link to open popup window at (441, 318) on a:text('Follow On Instagram')
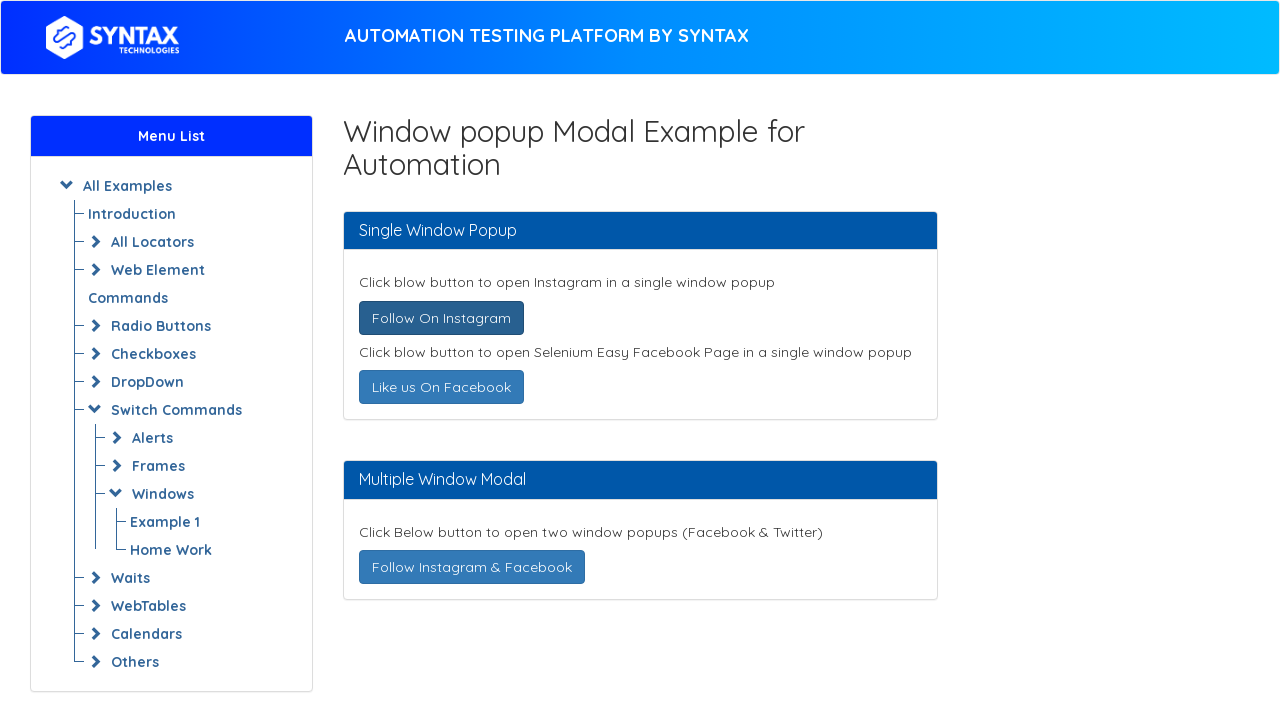

Clicked 'Like us On Facebook' link to open popup window at (441, 387) on a:text('Like us On Facebook')
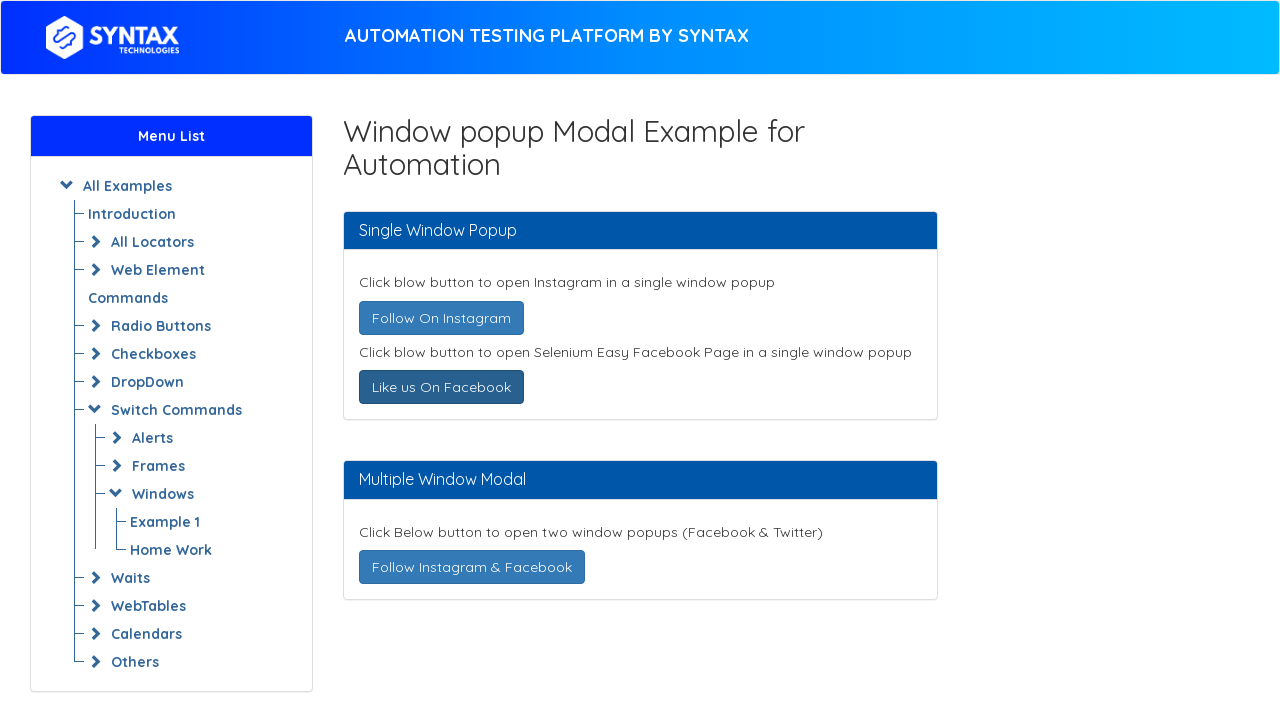

Clicked 'Follow Instagram & Facebook' link to open popup window at (472, 567) on a:text('Follow Instagram & Facebook')
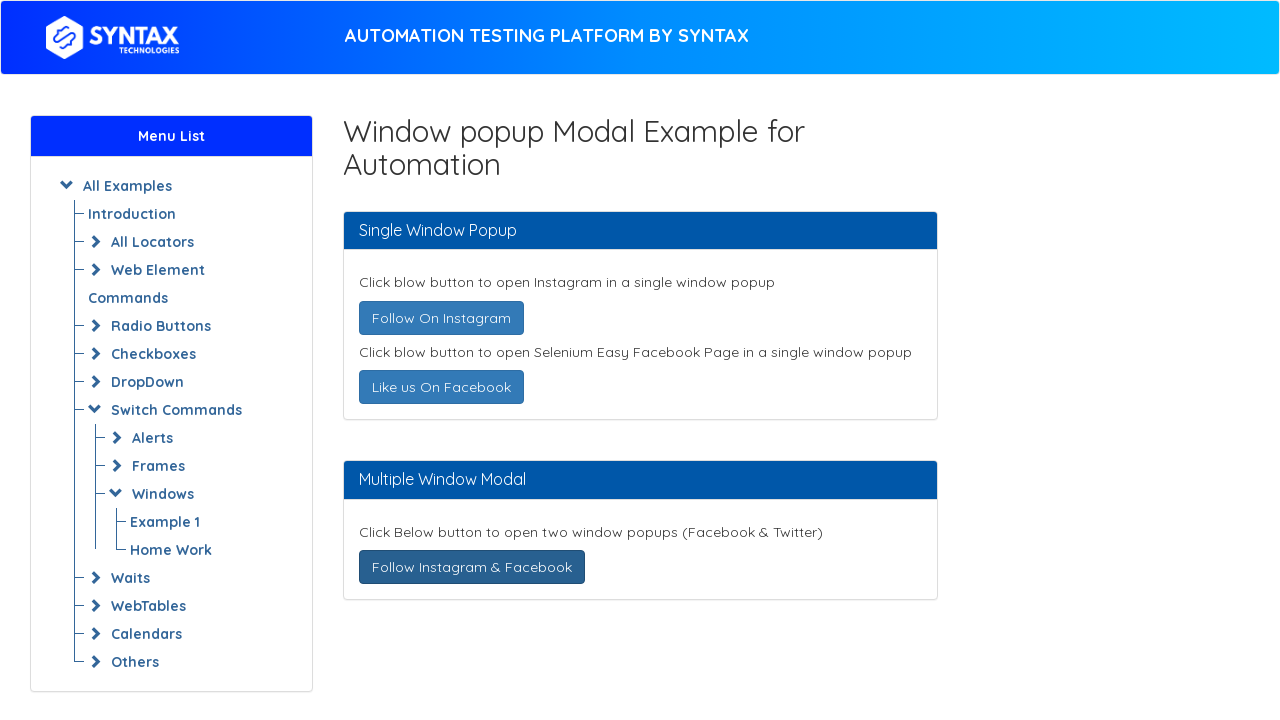

Waited 1000ms for all popup windows to open
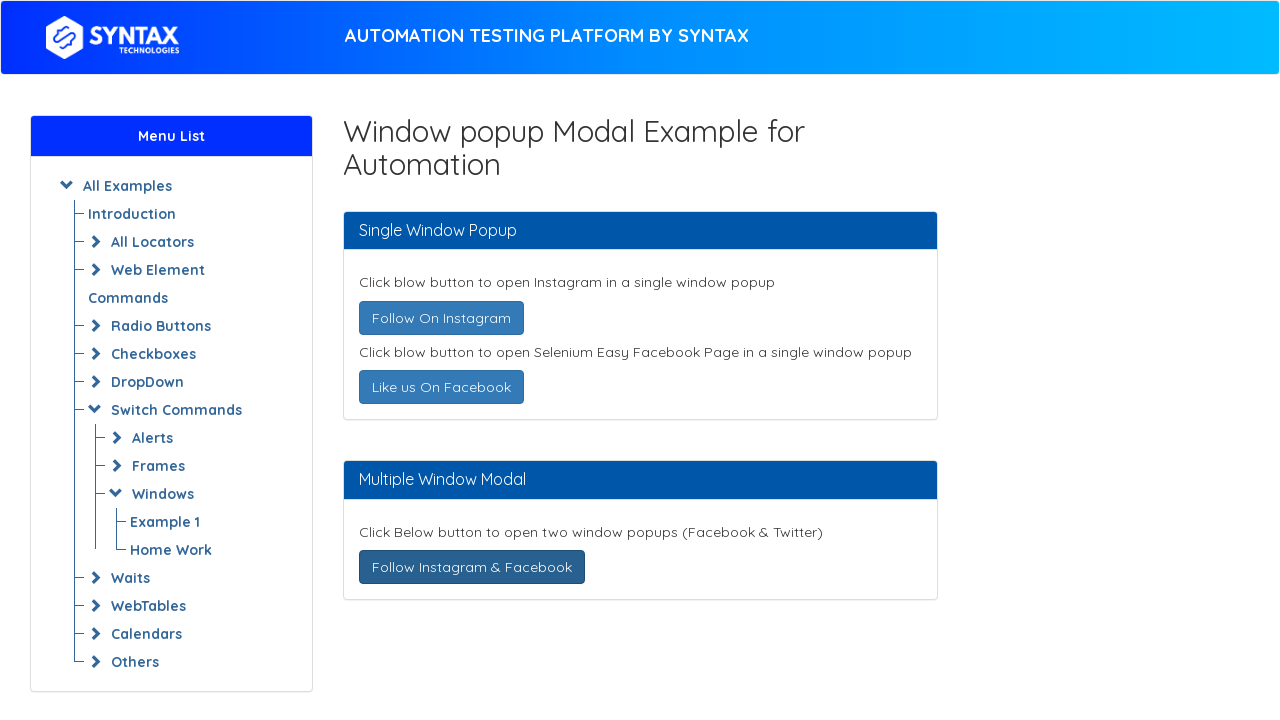

Retrieved all open pages/windows - total count: 4
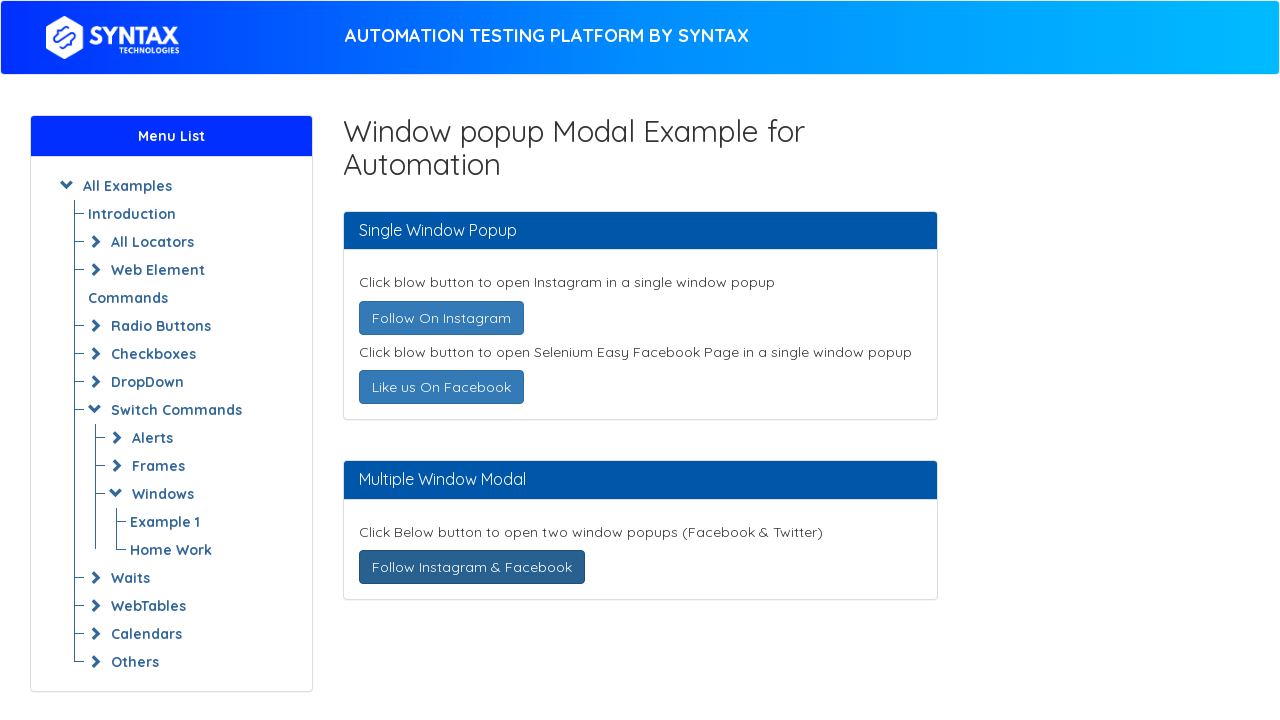

Retrieved title of popup window: ''
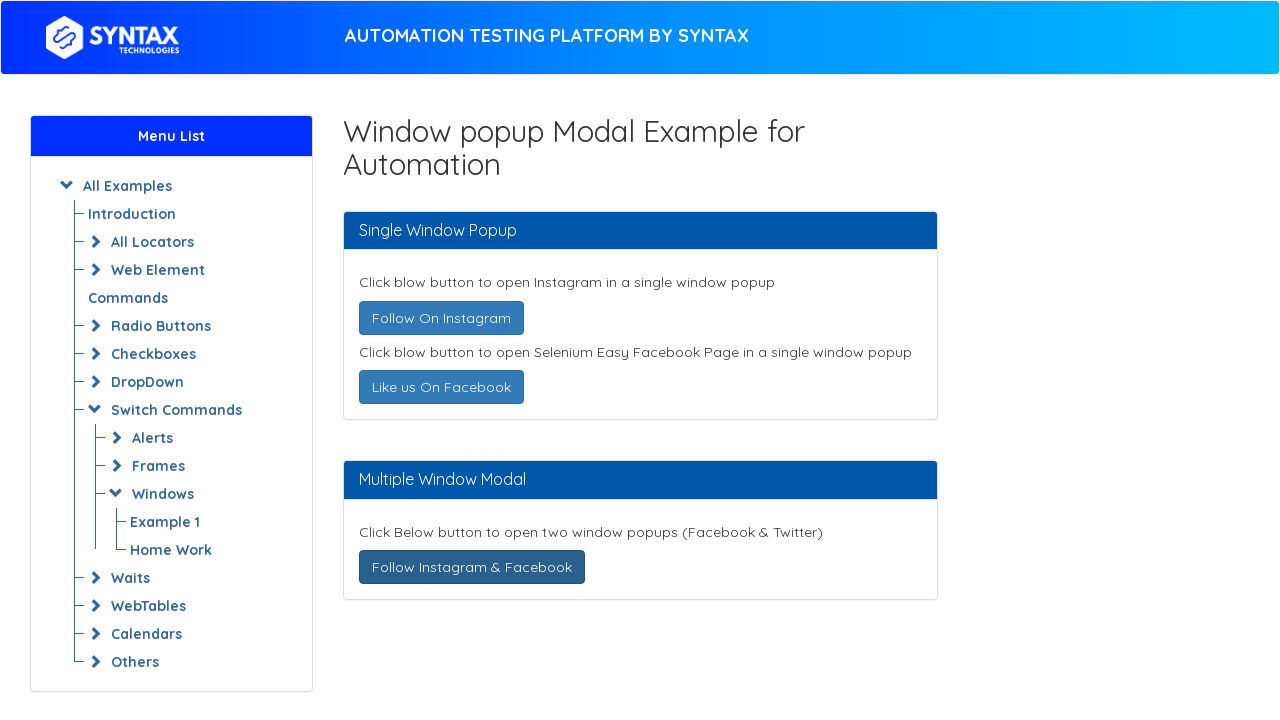

Closed popup window with title: ''
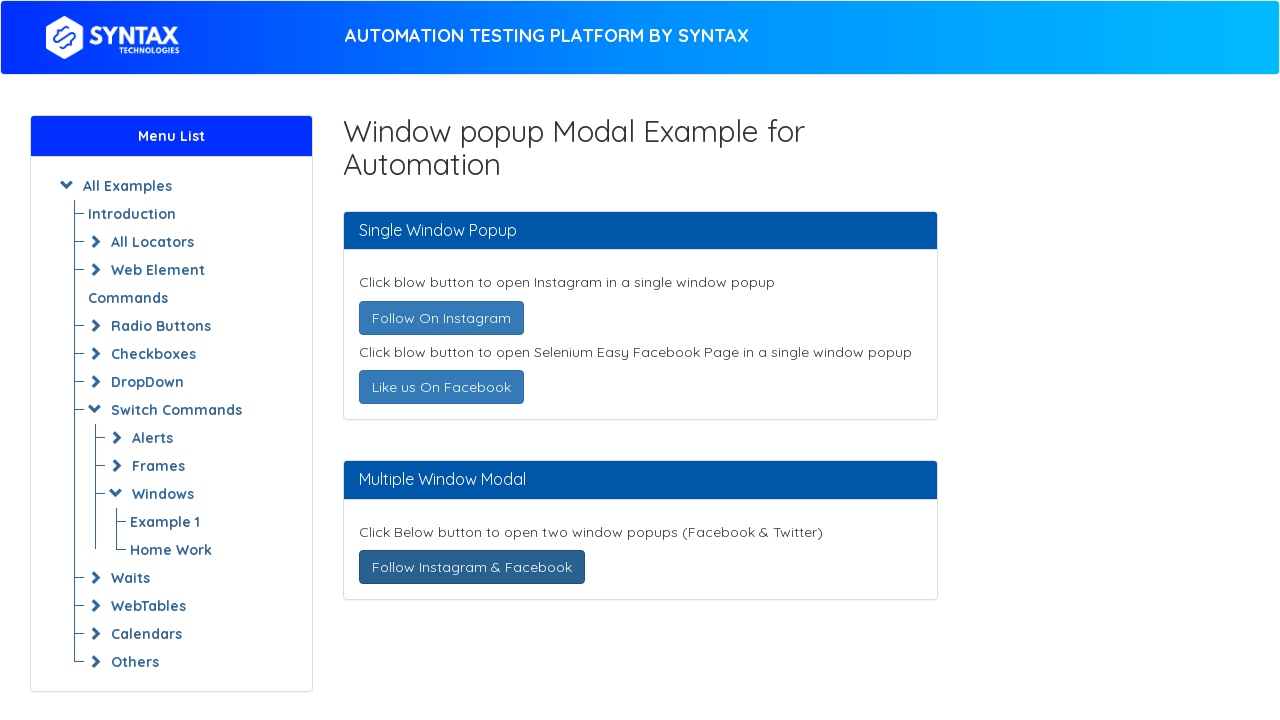

Retrieved title of popup window: ''
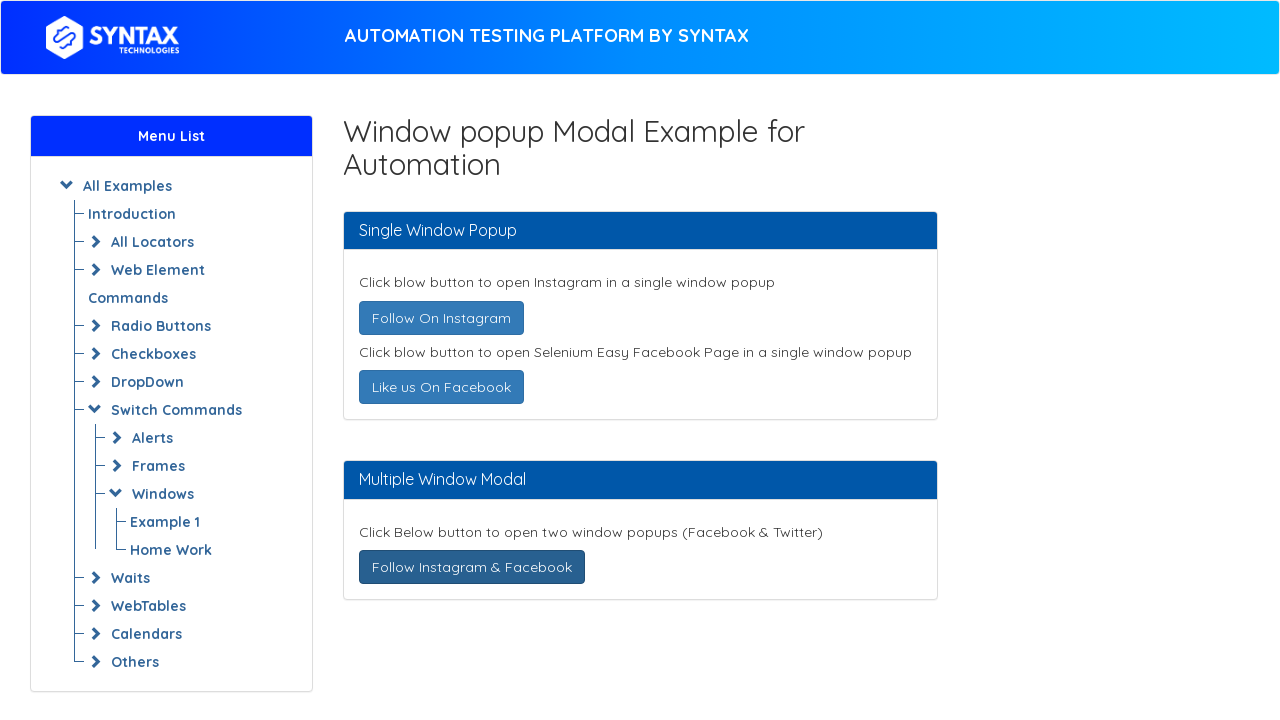

Closed popup window with title: ''
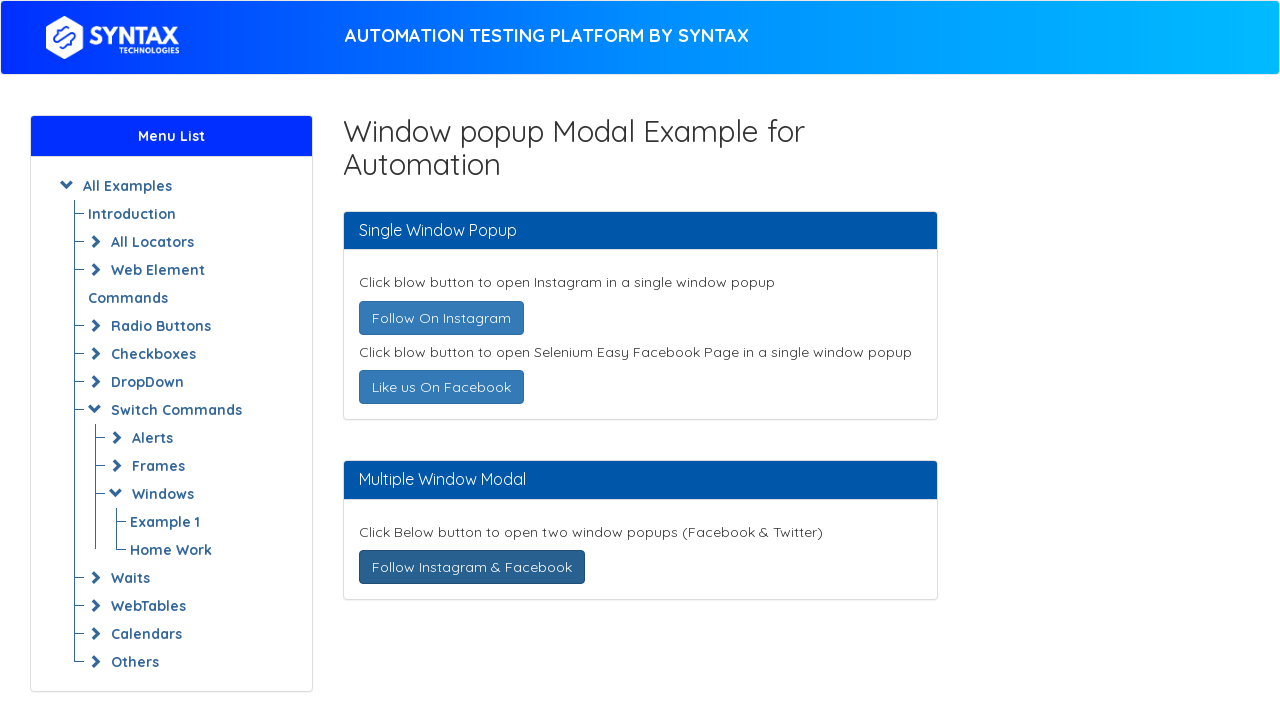

Retrieved title of popup window: ''
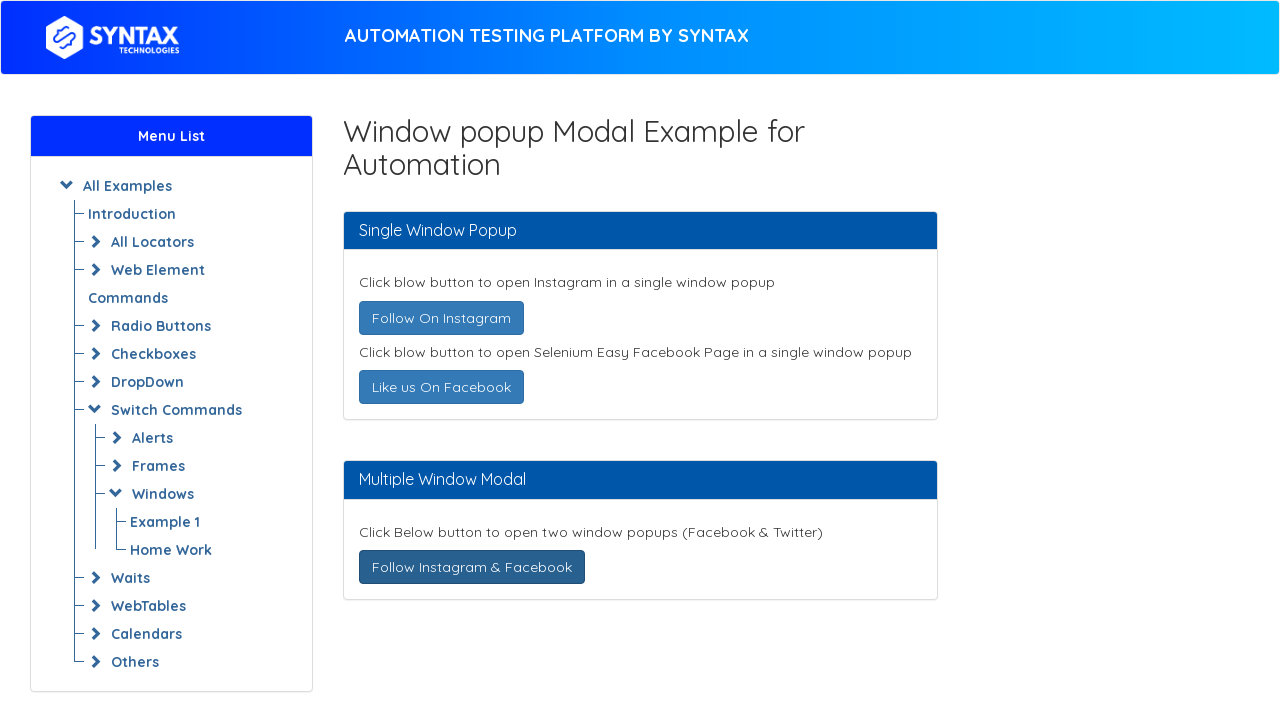

Closed popup window with title: ''
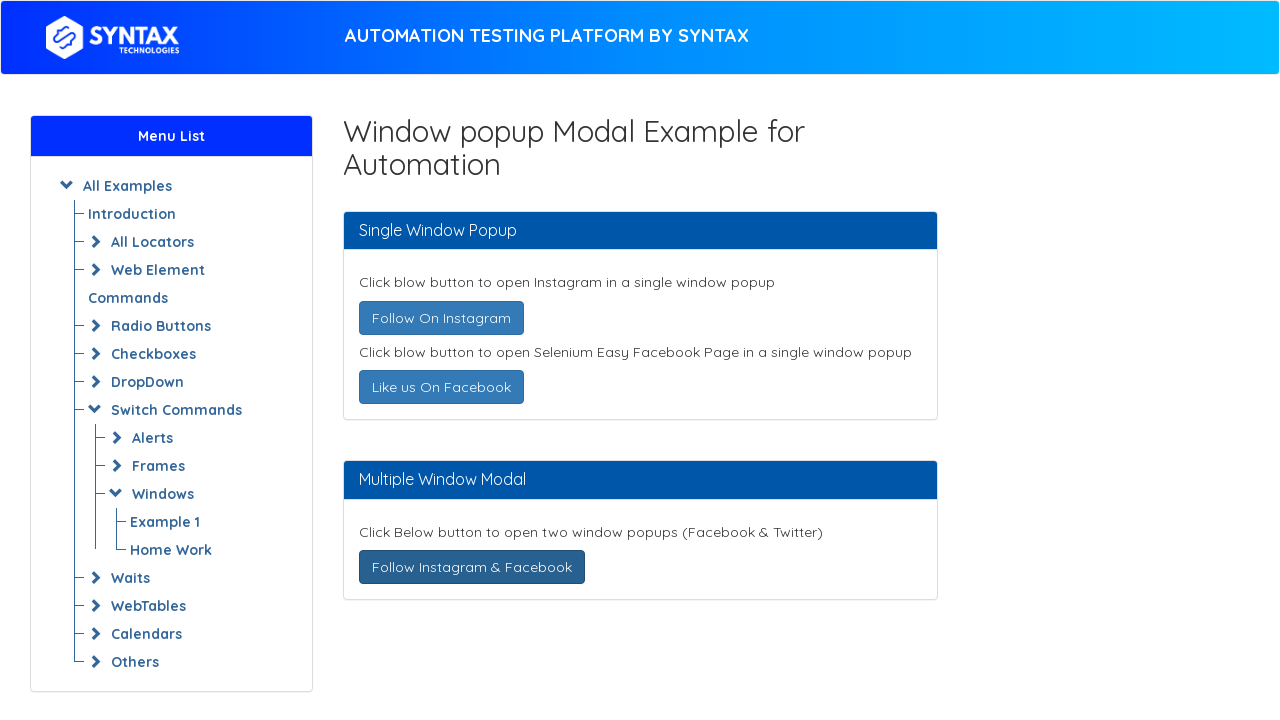

Brought main page to focus
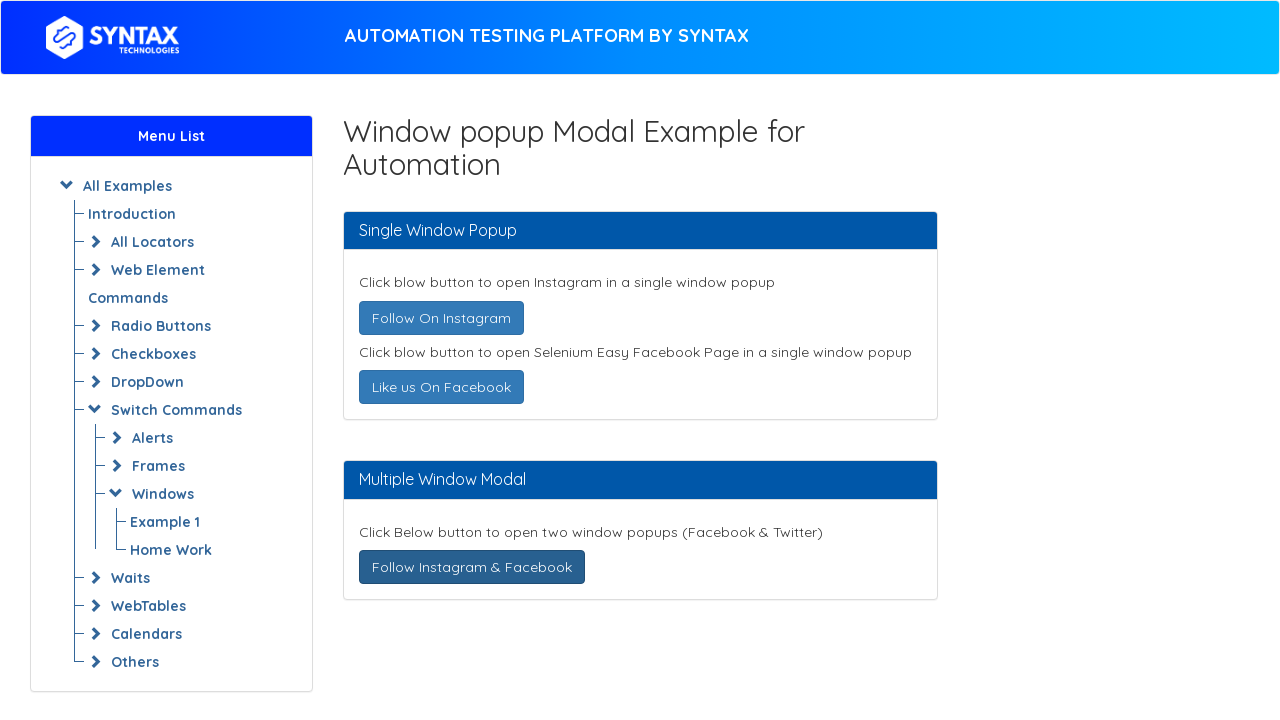

Clicked 'Follow On Instagram' link again on main page at (441, 318) on a:text('Follow On Instagram')
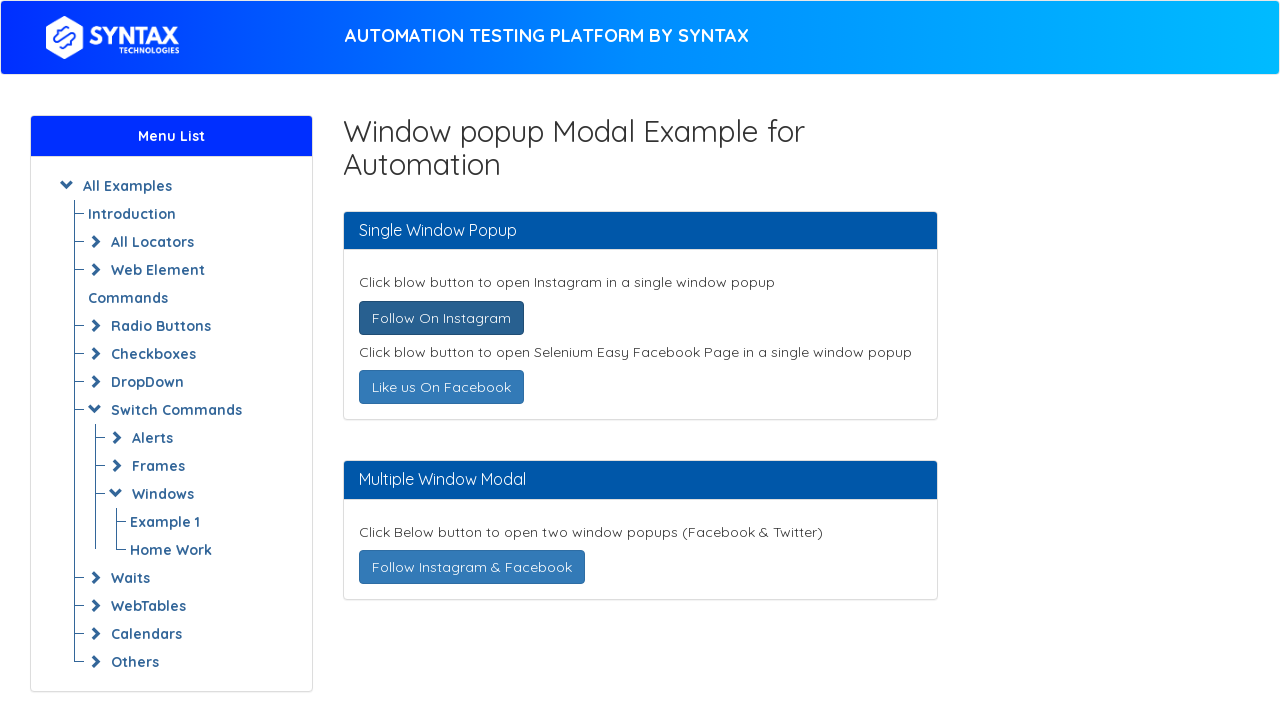

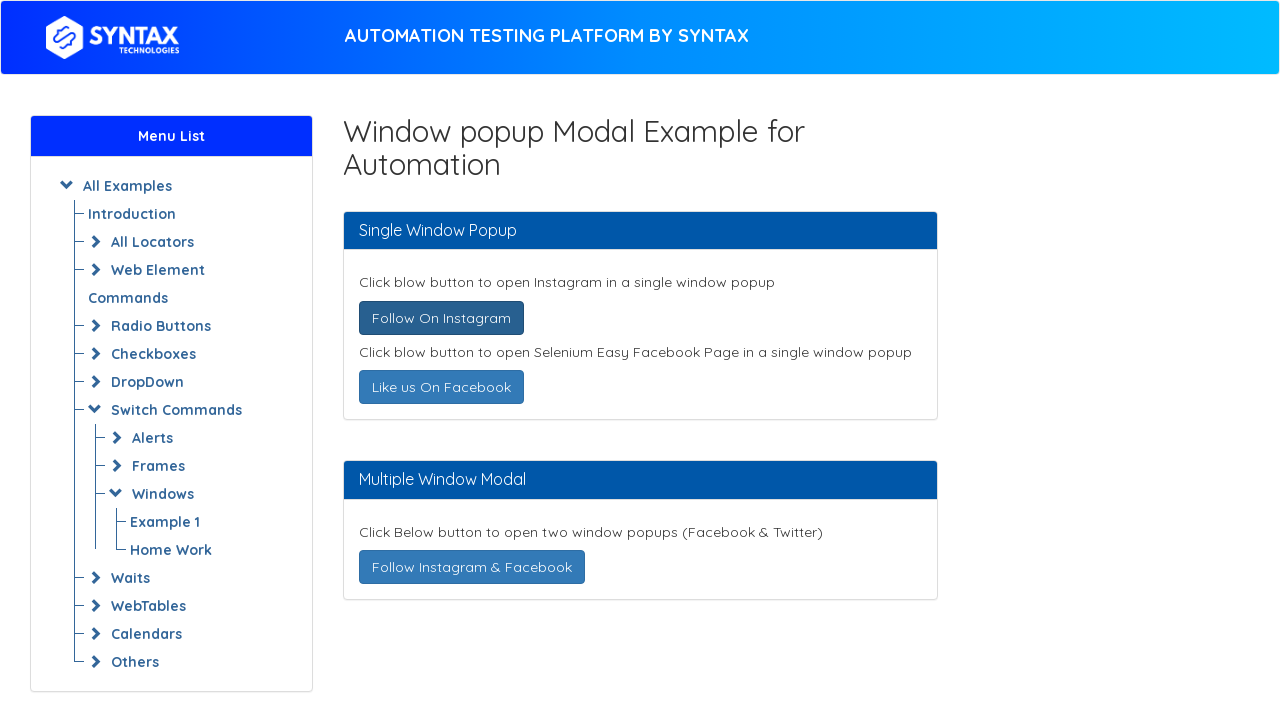